Tests that edits are cancelled when pressing Escape key

Starting URL: https://demo.playwright.dev/todomvc

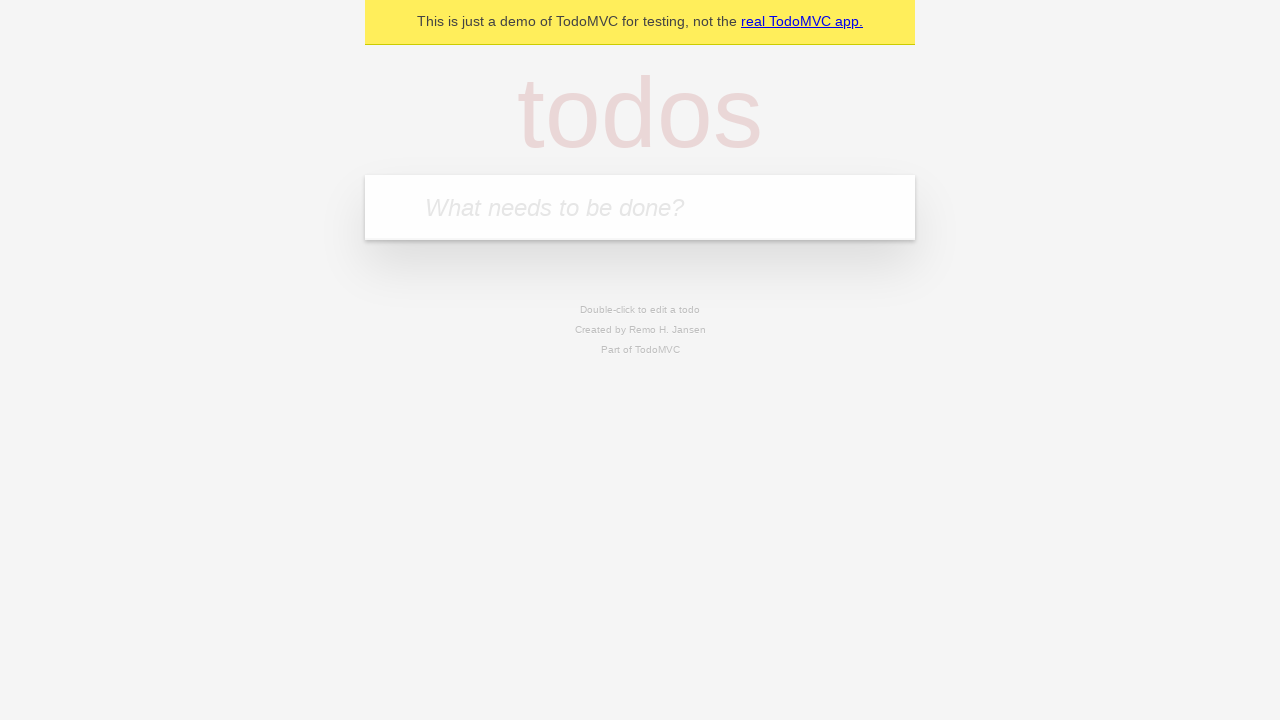

Filled first todo input with 'buy some cheese' on internal:attr=[placeholder="What needs to be done?"i]
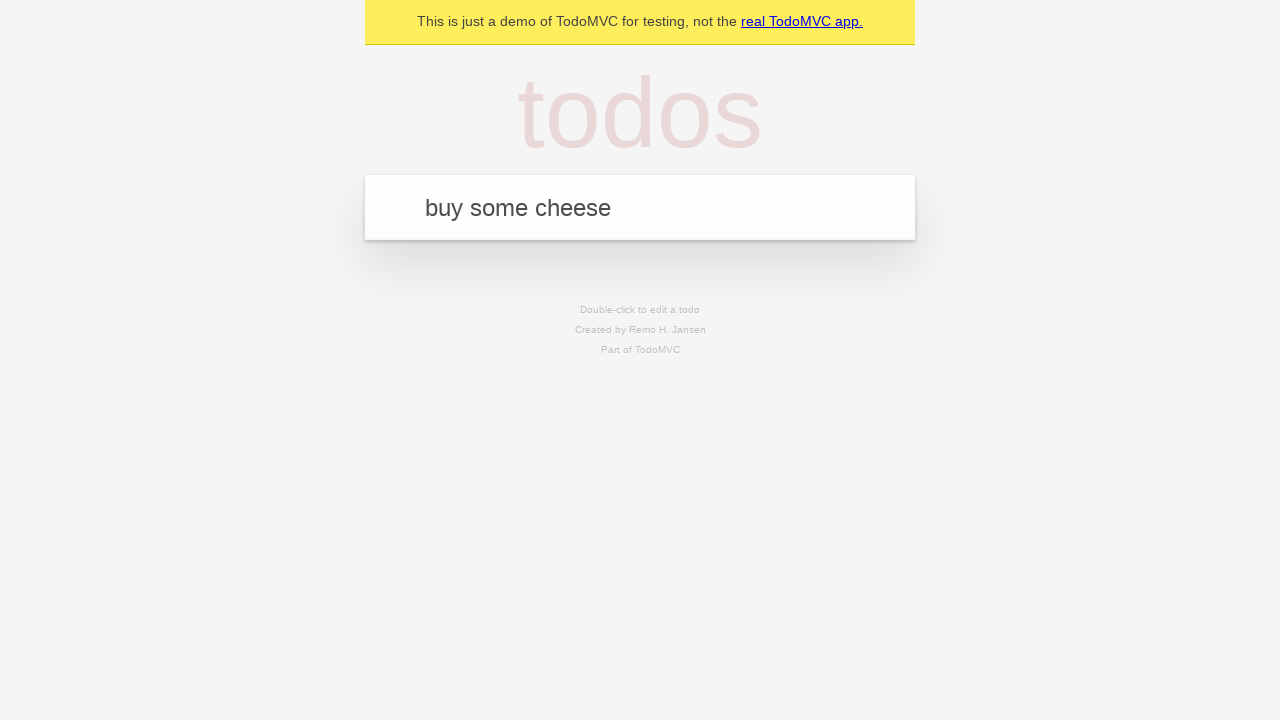

Pressed Enter to add first todo on internal:attr=[placeholder="What needs to be done?"i]
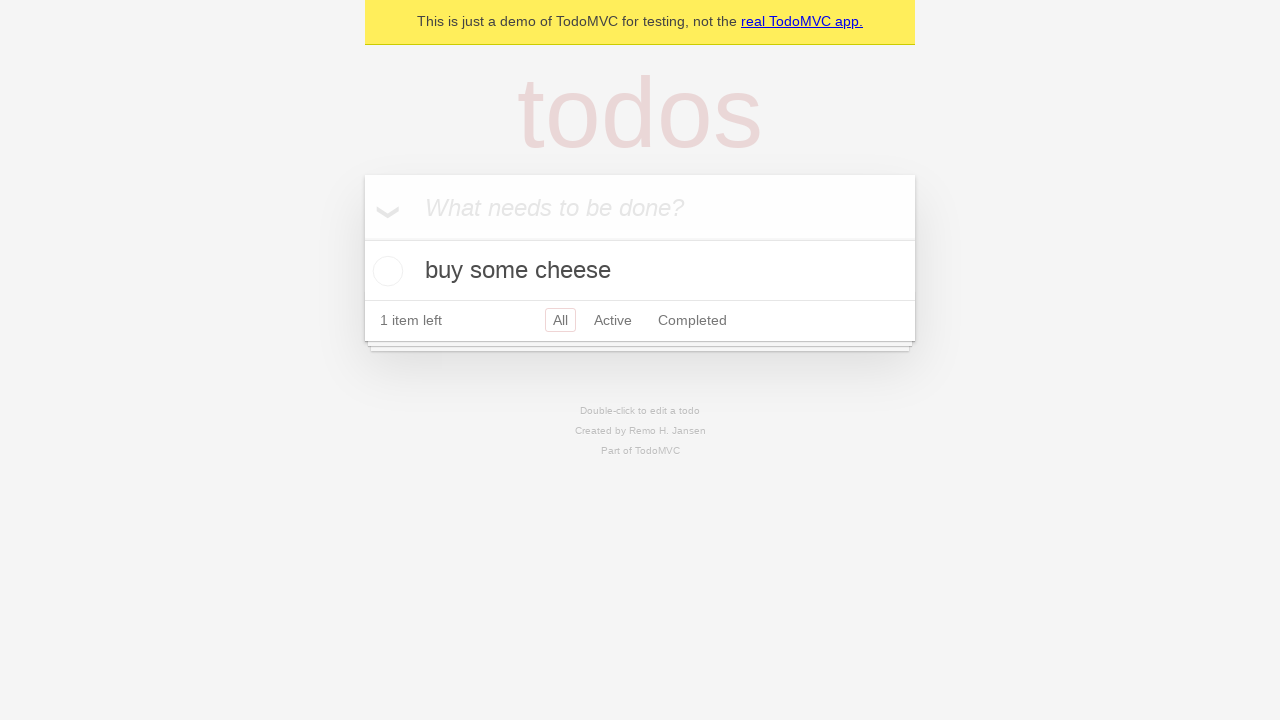

Filled second todo input with 'feed the cat' on internal:attr=[placeholder="What needs to be done?"i]
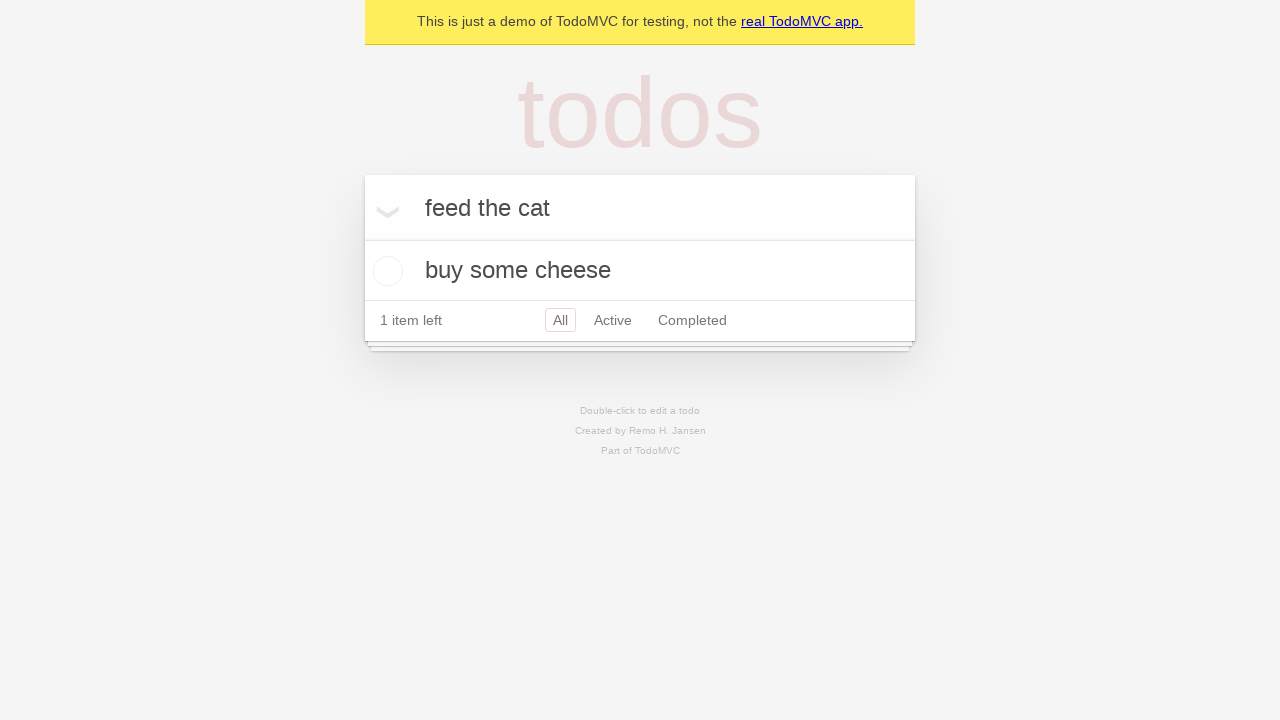

Pressed Enter to add second todo on internal:attr=[placeholder="What needs to be done?"i]
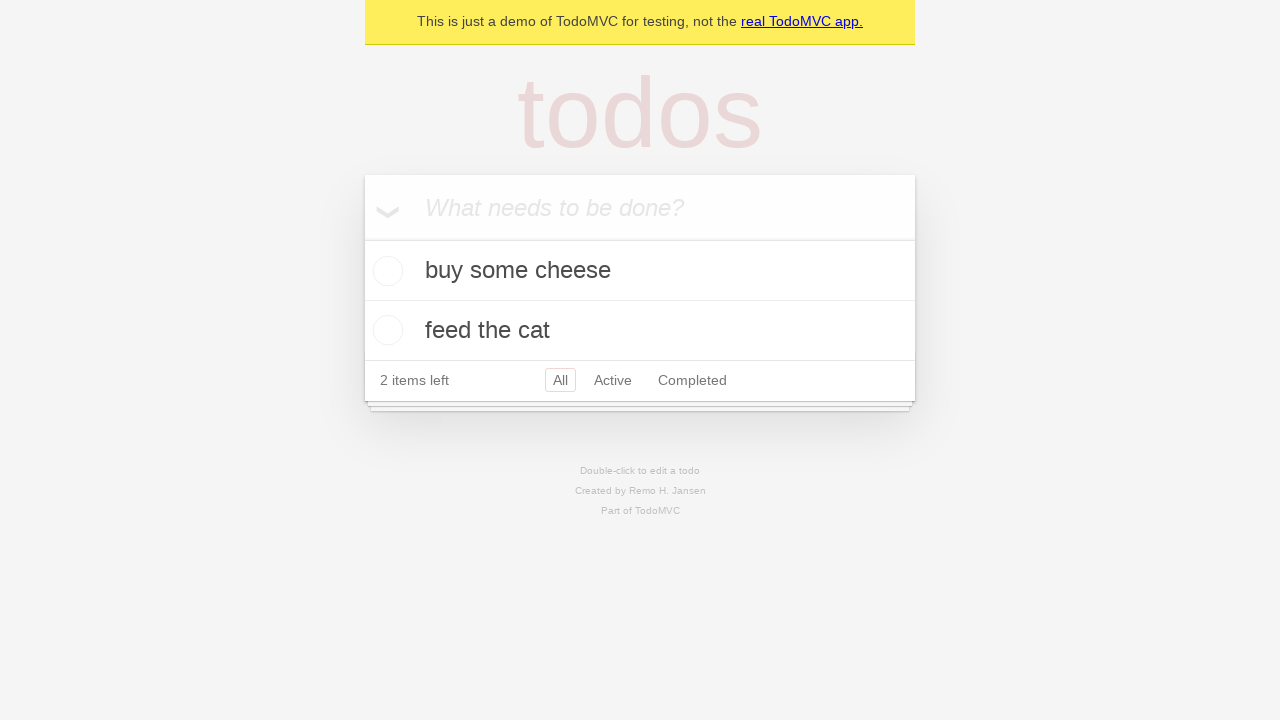

Filled third todo input with 'book a doctors appointment' on internal:attr=[placeholder="What needs to be done?"i]
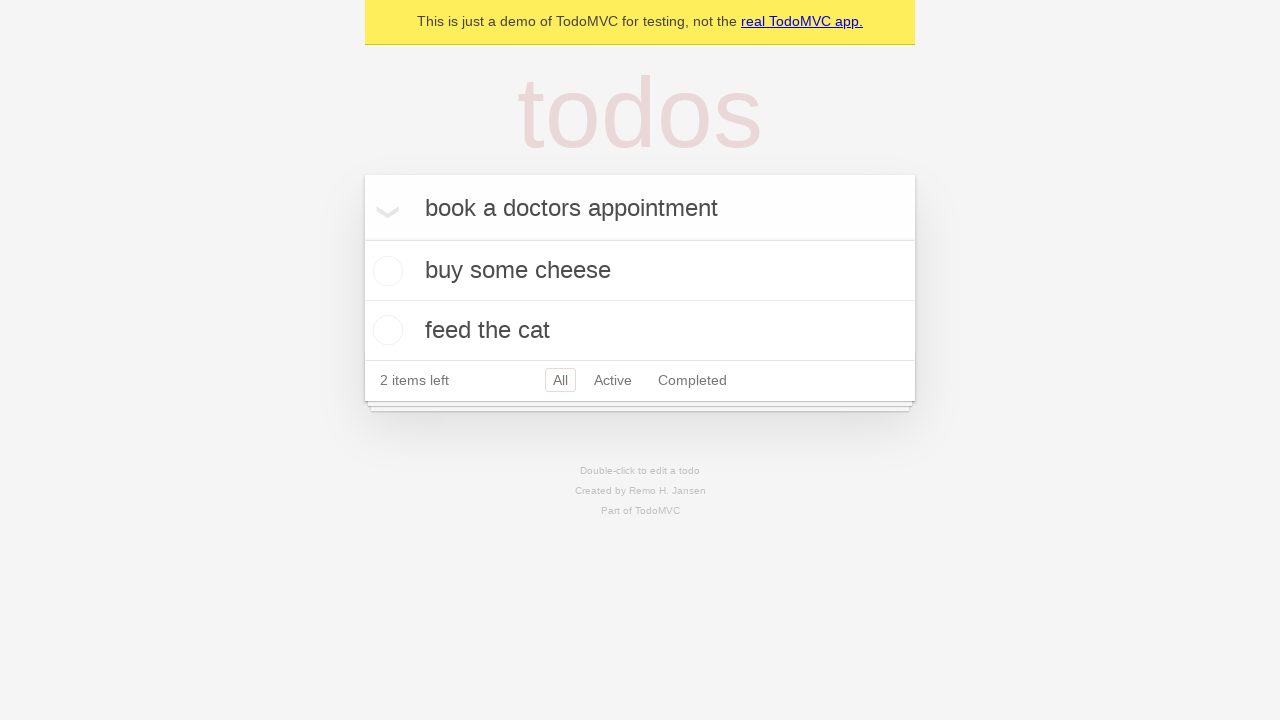

Pressed Enter to add third todo on internal:attr=[placeholder="What needs to be done?"i]
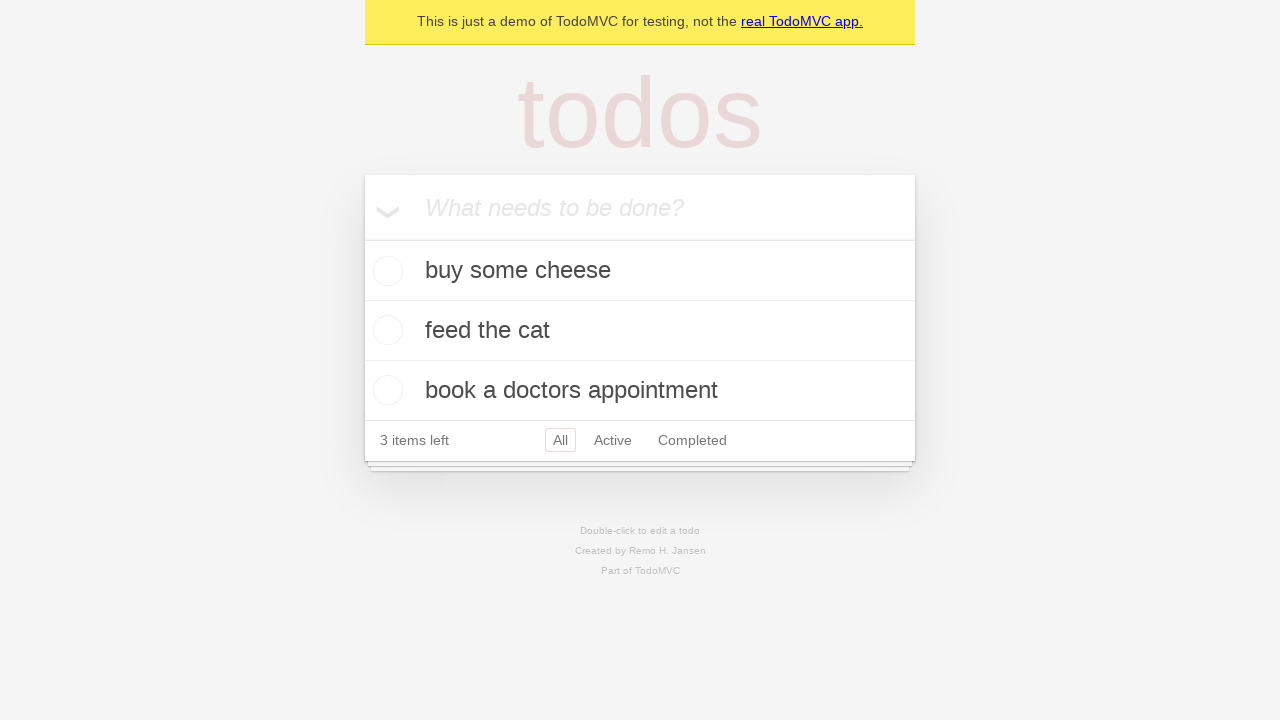

Double-clicked second todo to enter edit mode at (640, 331) on internal:testid=[data-testid="todo-item"s] >> nth=1
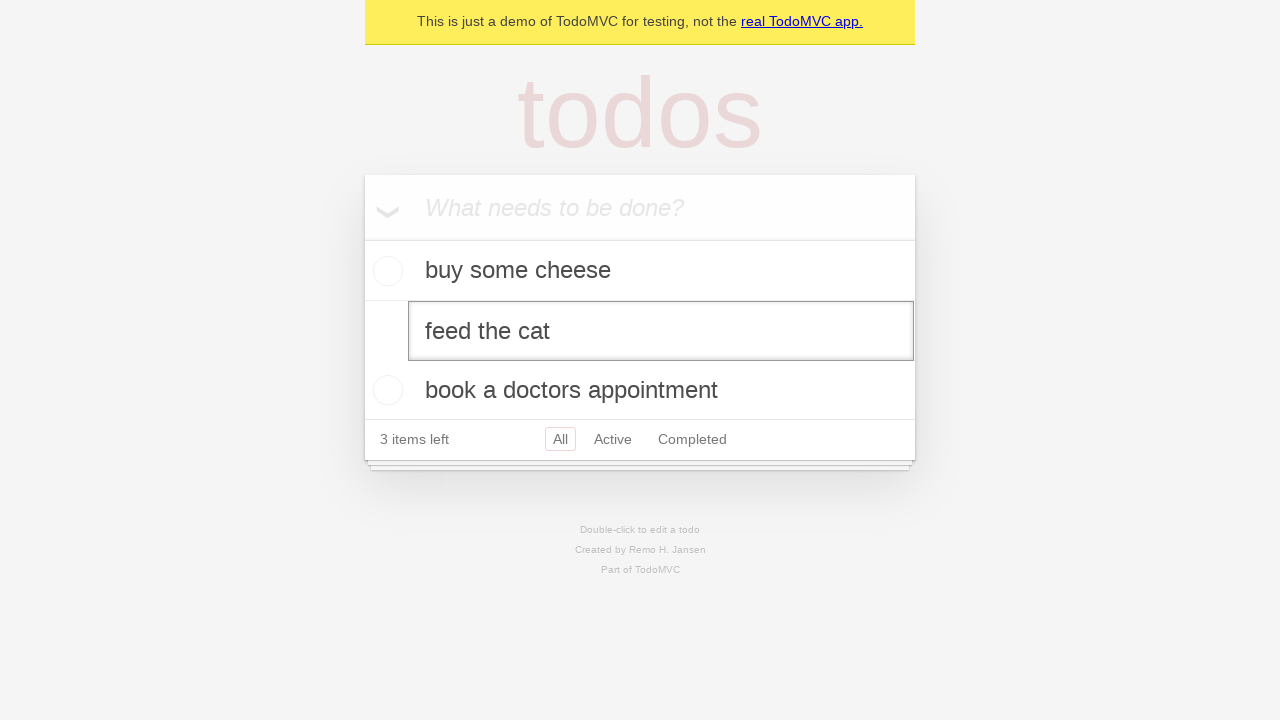

Filled edit field with 'buy some sausages' on internal:testid=[data-testid="todo-item"s] >> nth=1 >> internal:role=textbox[nam
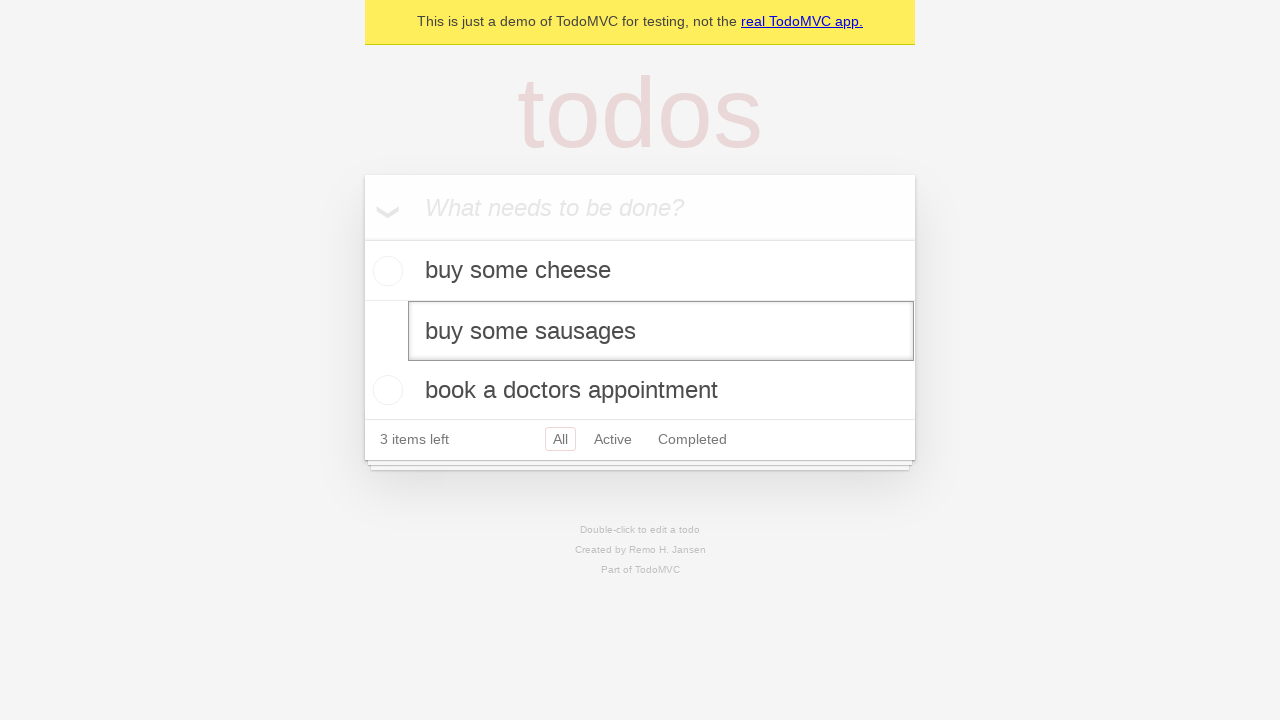

Pressed Escape to cancel edit and verify todo reverts to original text on internal:testid=[data-testid="todo-item"s] >> nth=1 >> internal:role=textbox[nam
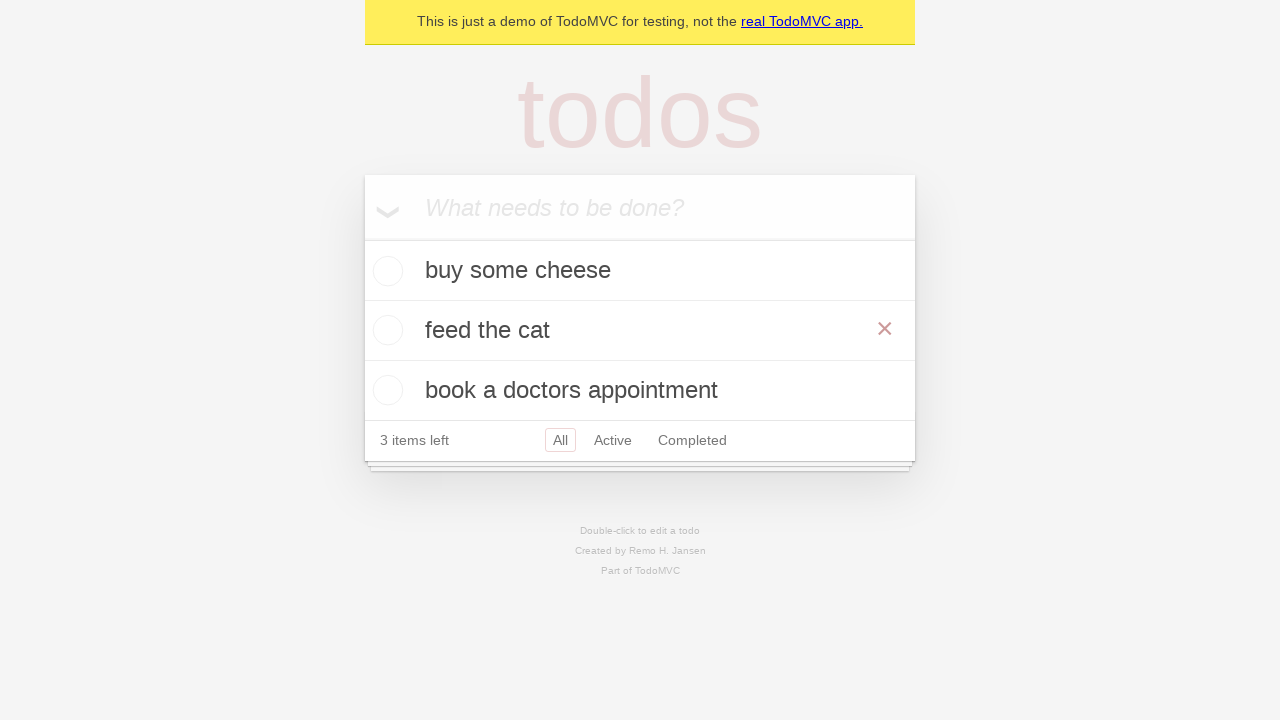

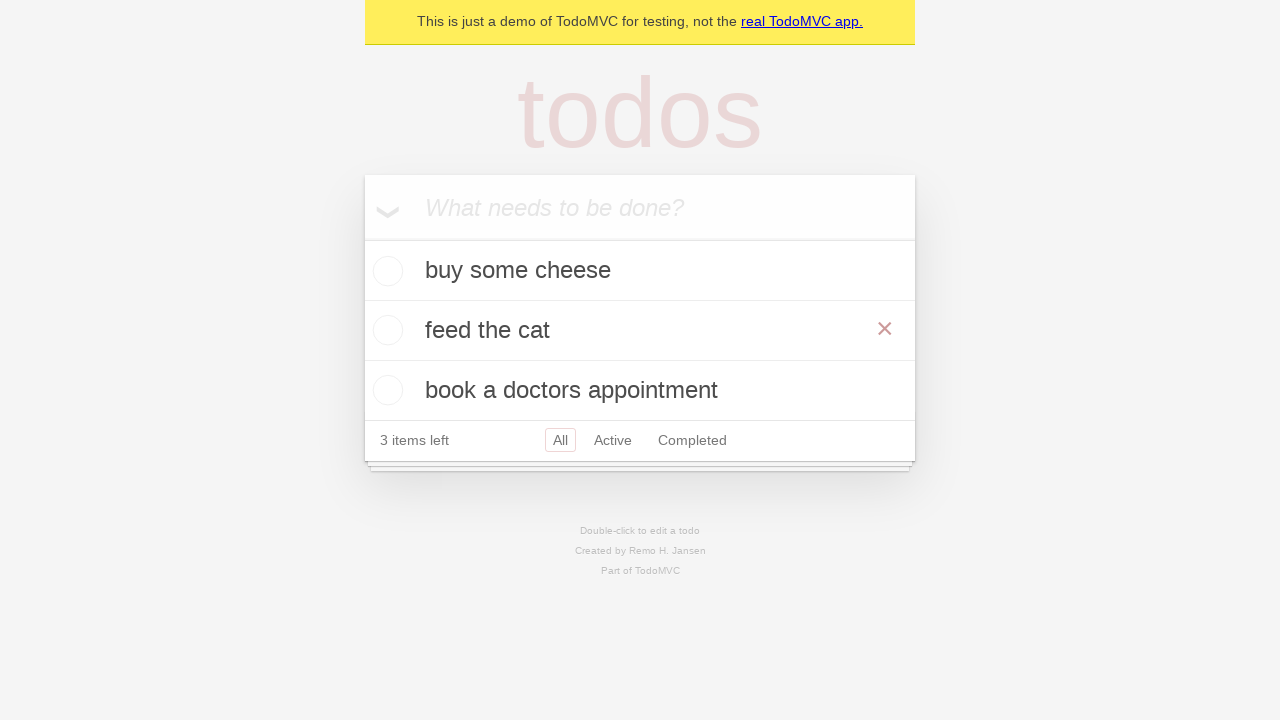